Tests that clicking "Use Current Time" button populates the date and time input fields with current values

Starting URL: https://timezone-converter.dev.devtools.site

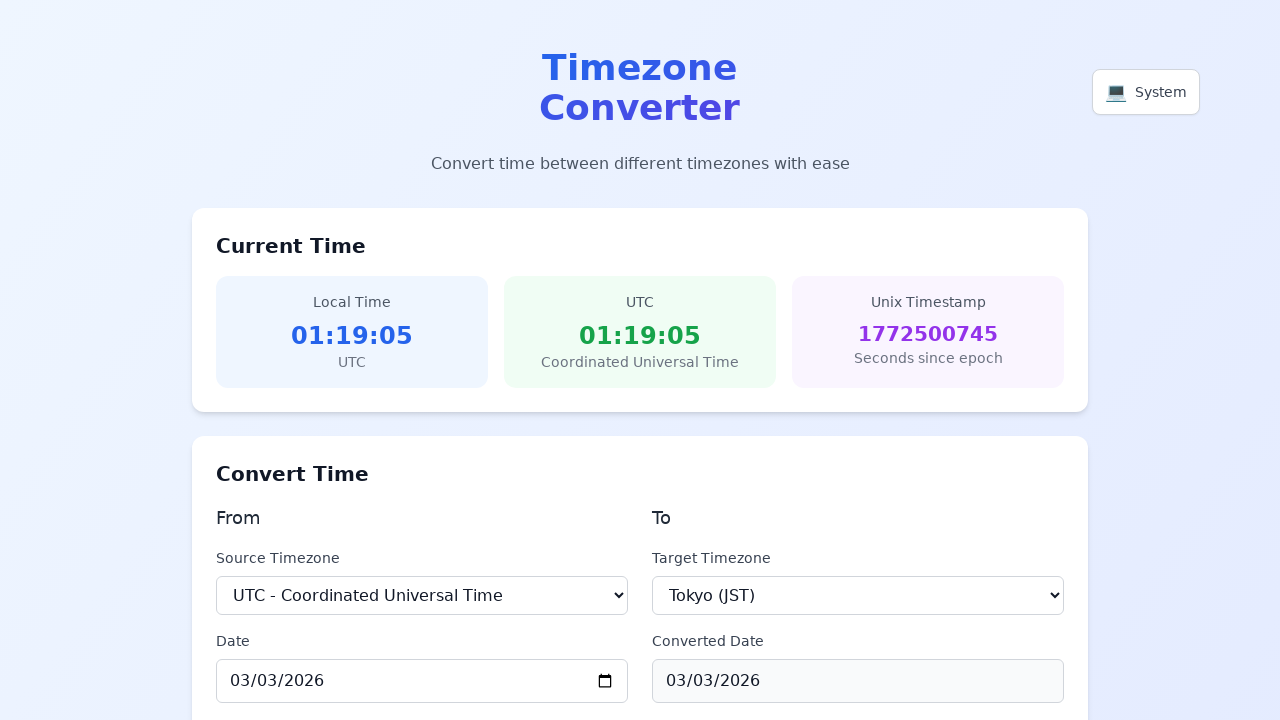

Waited for SPA to load (3000ms timeout)
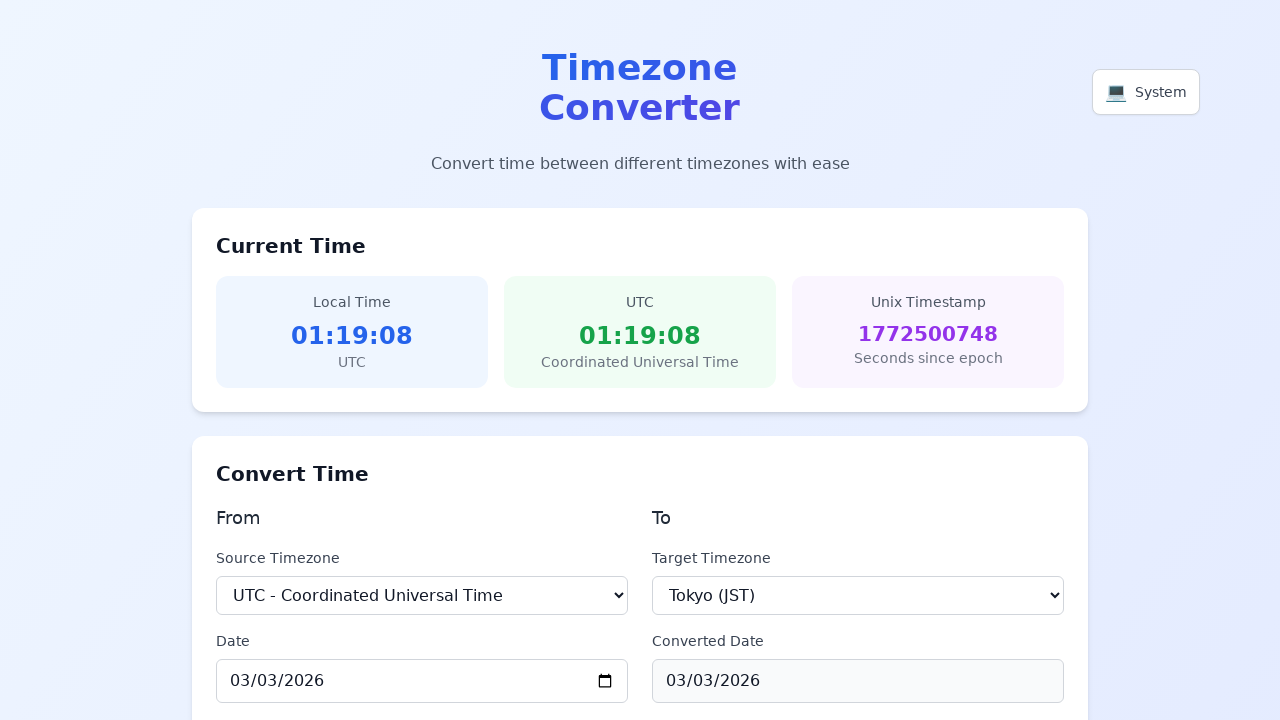

Clicked 'Use Current Time' button at (302, 360) on button:has-text("Use Current Time")
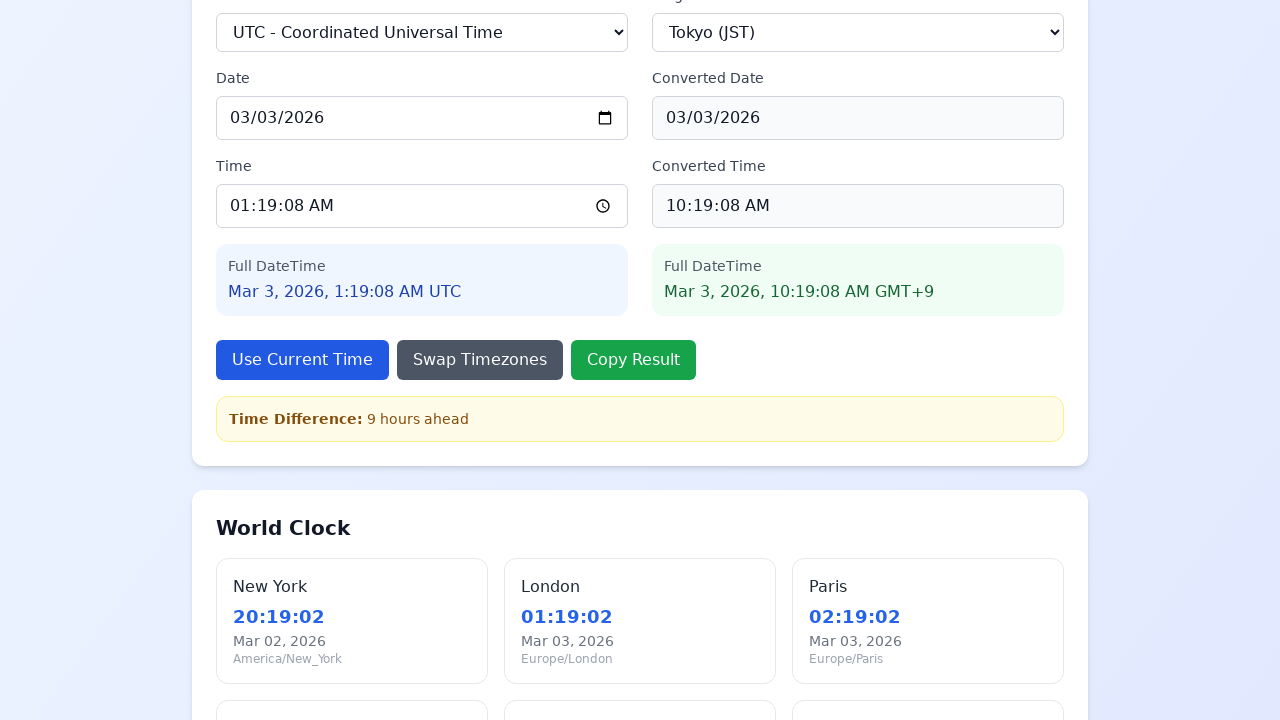

Located date input field (#from-date)
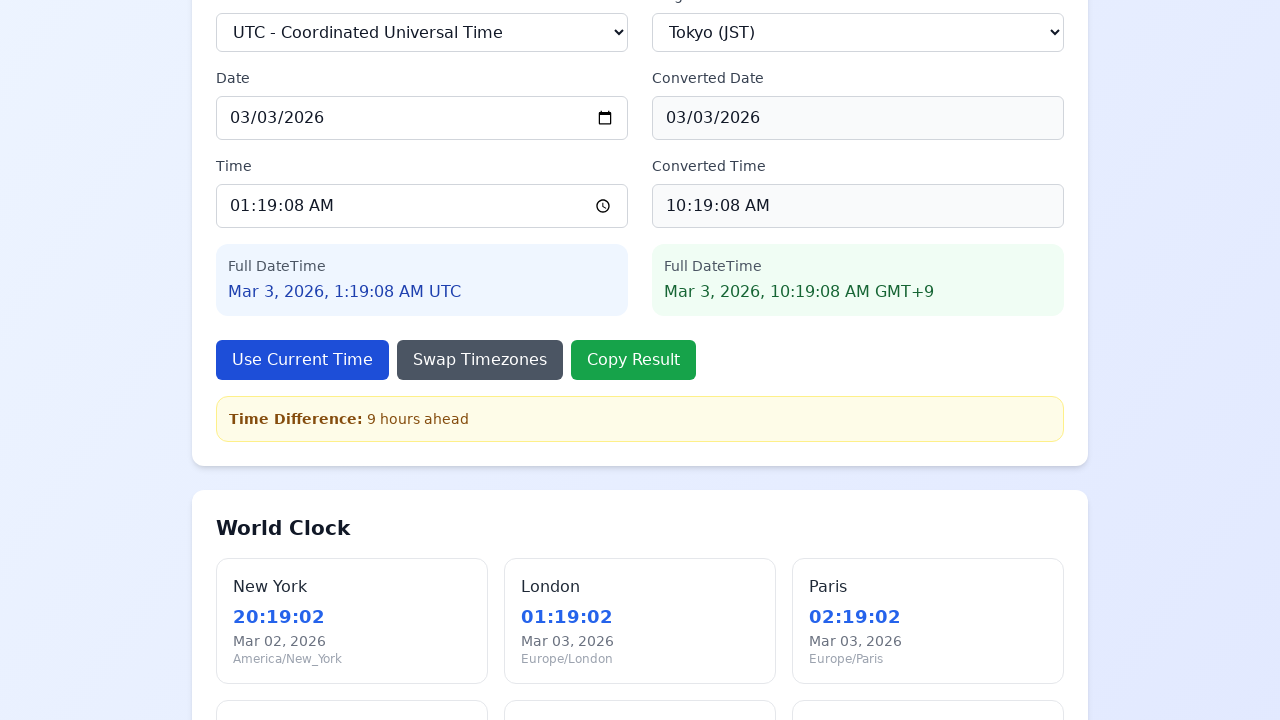

Located time input field (#from-time)
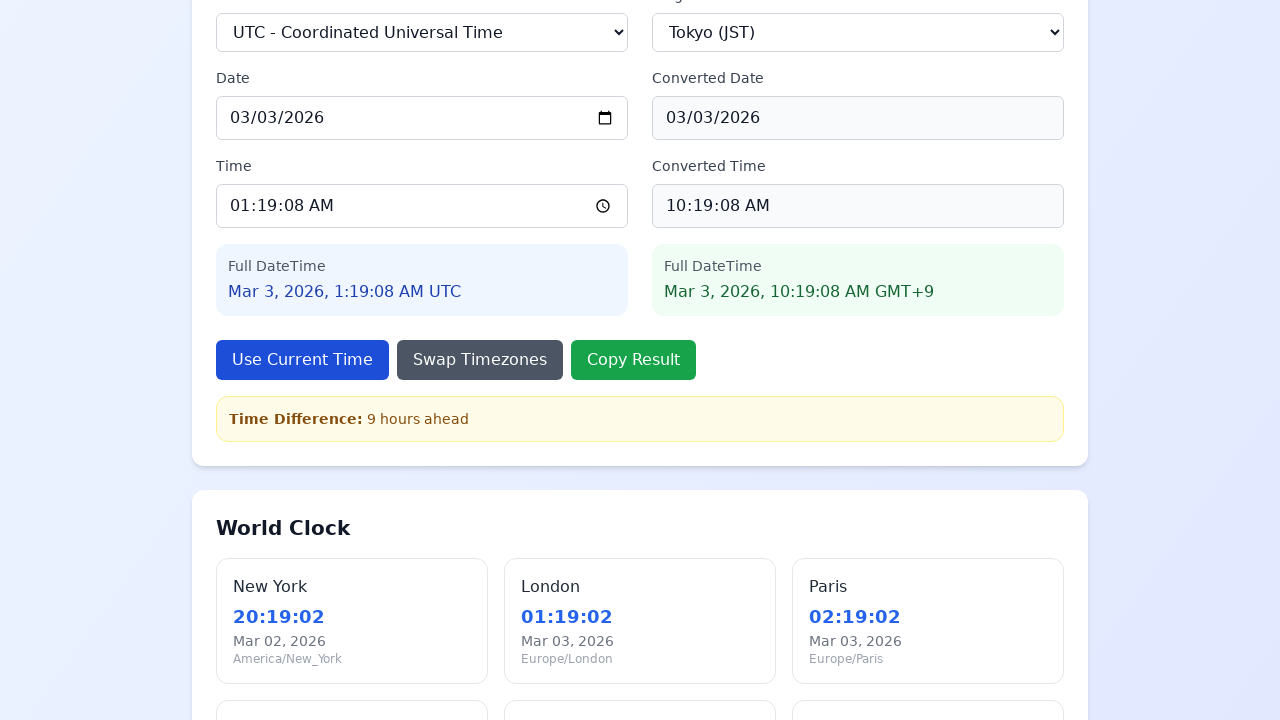

Retrieved date input value: 2026-03-03
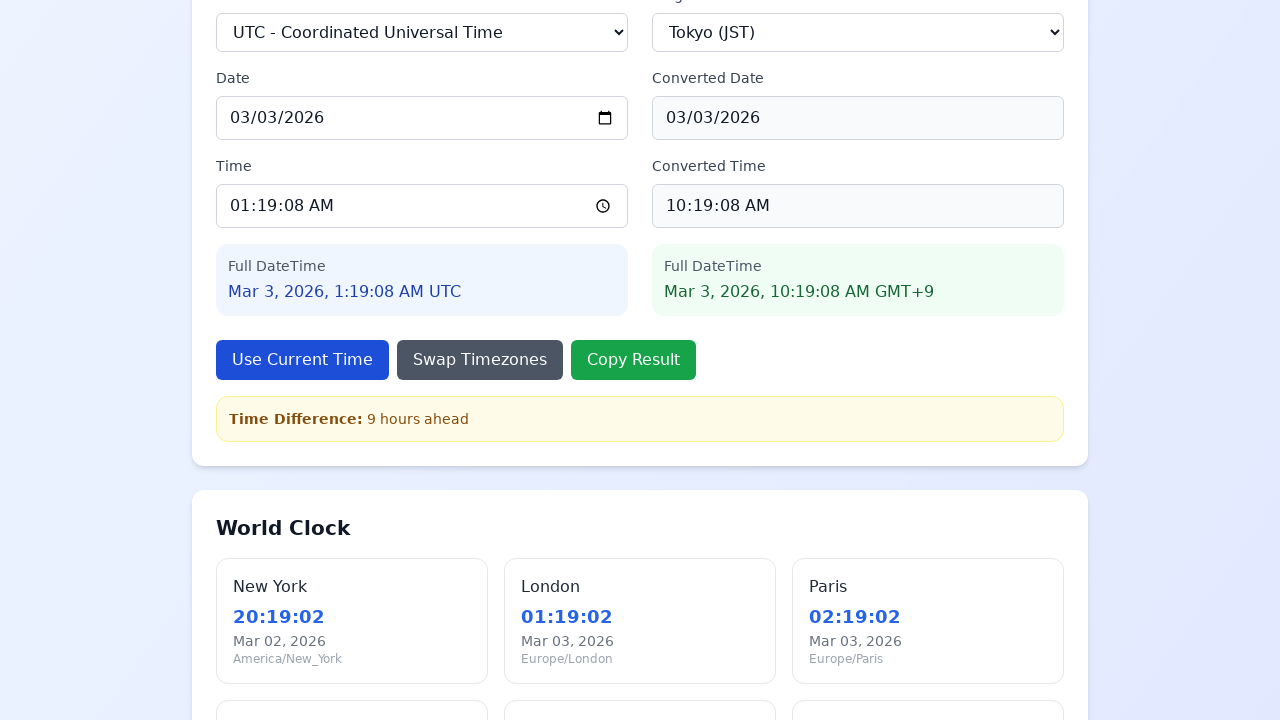

Retrieved time input value: 01:19:08
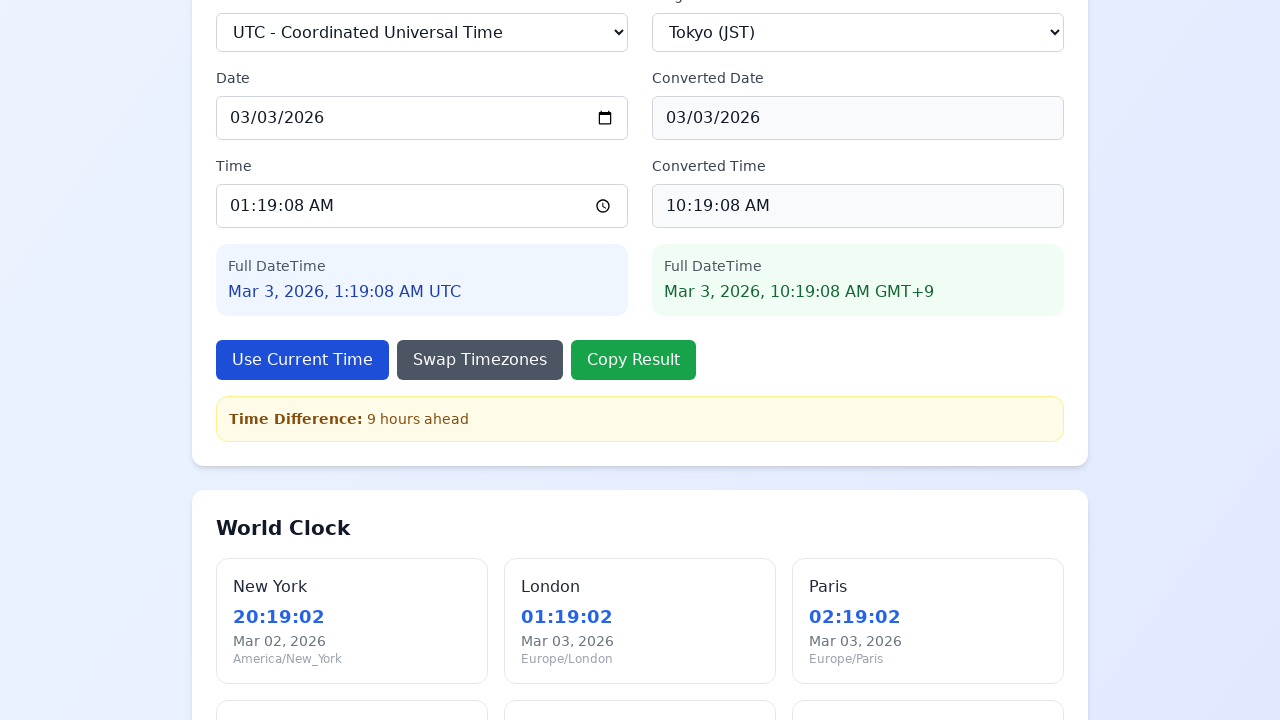

Verified date format matches YYYY-MM-DD pattern
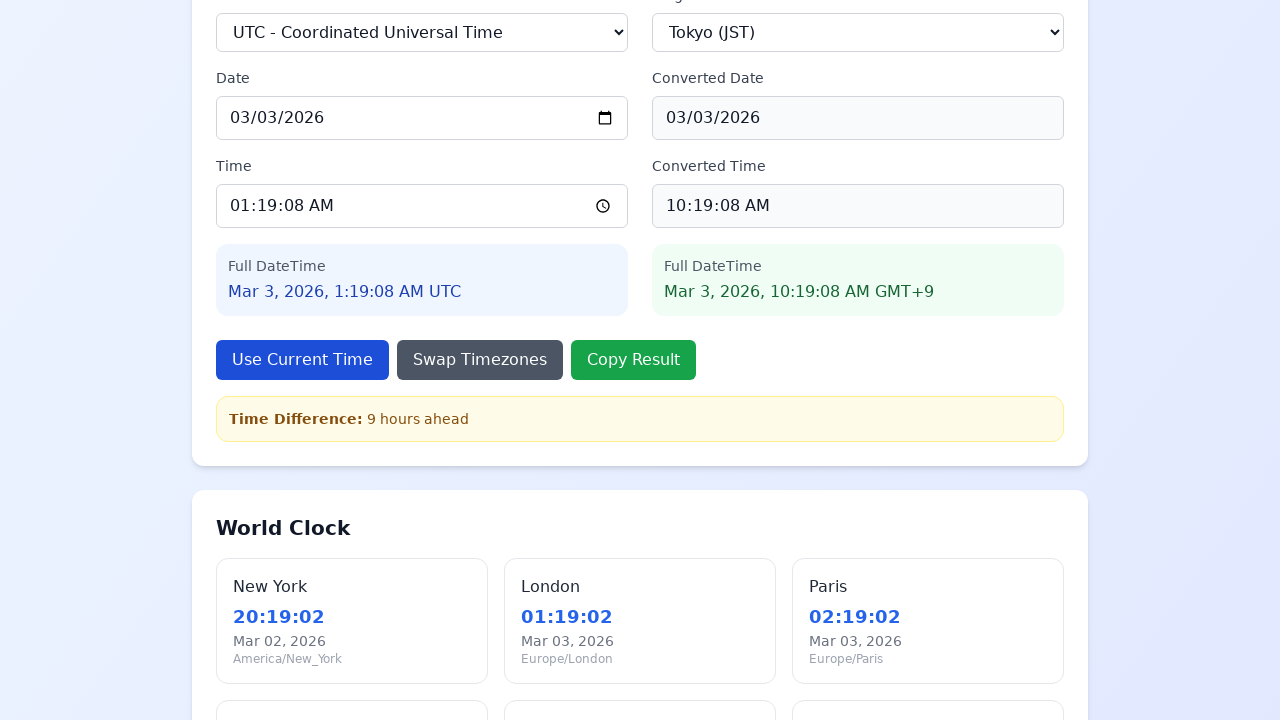

Verified time format matches HH:MM:SS pattern
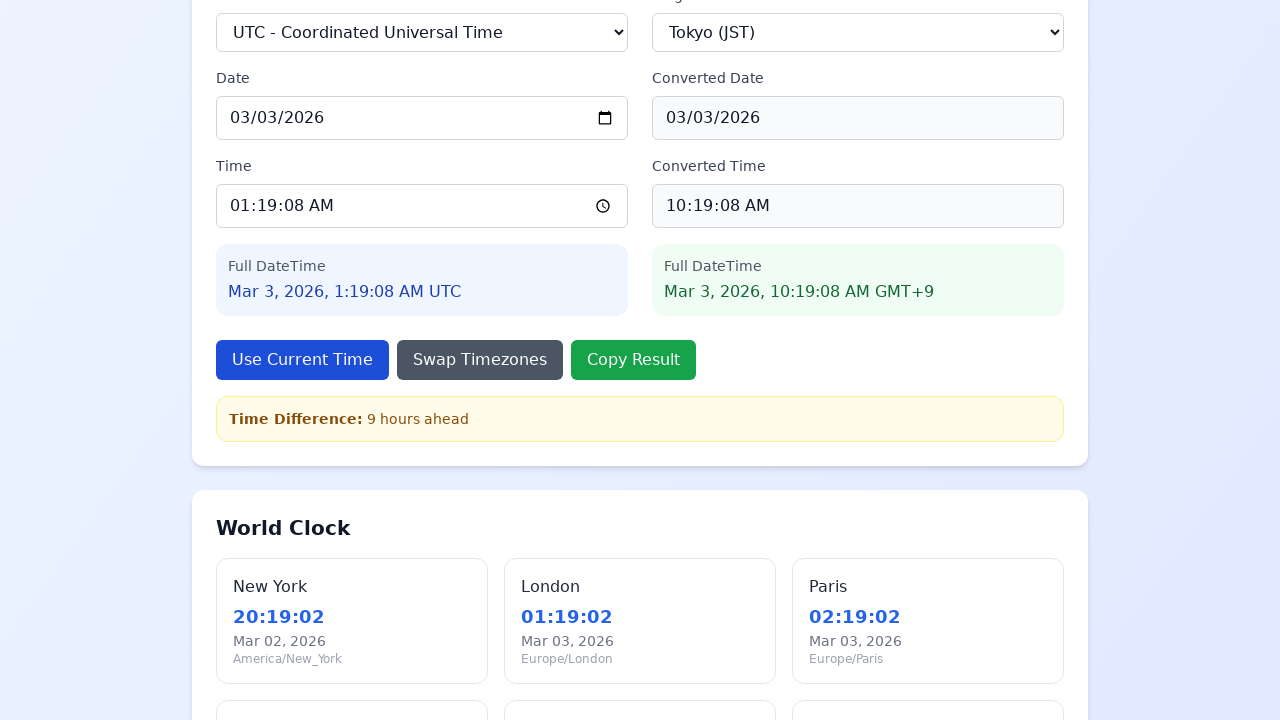

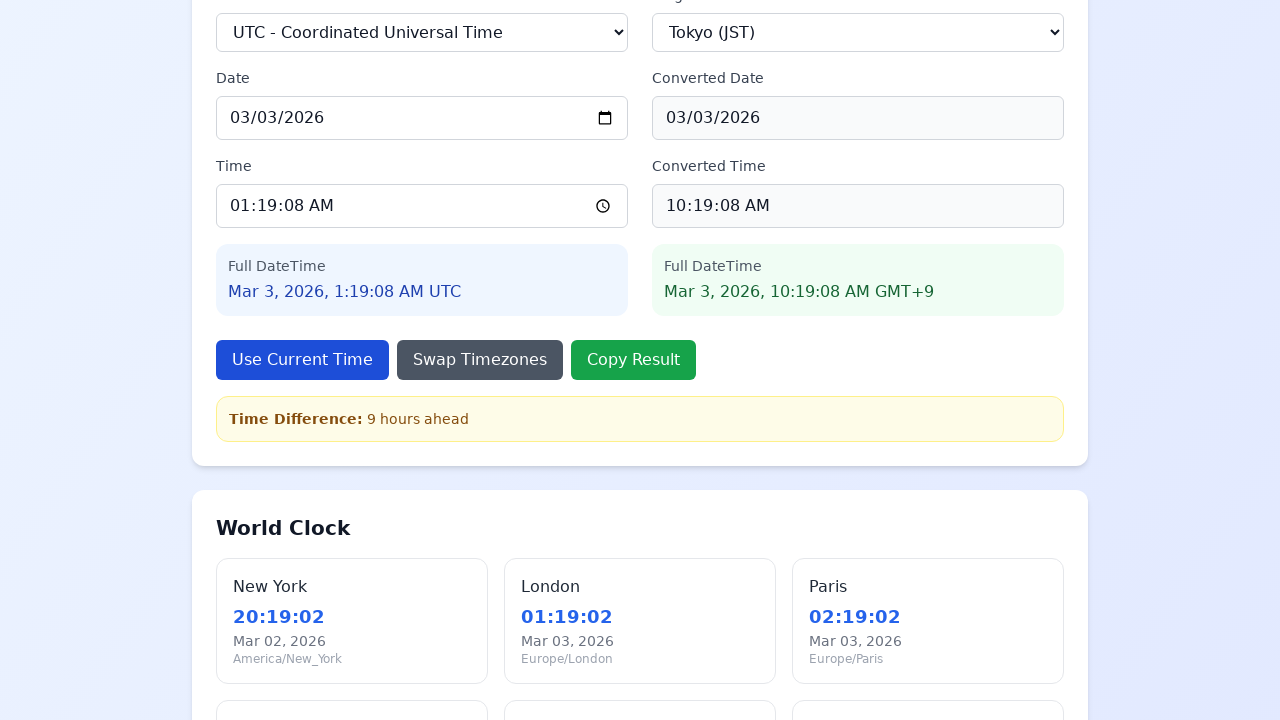